Tests handling multiple browser windows by clicking new window button and switching between windows

Starting URL: https://demoqa.com/browser-windows

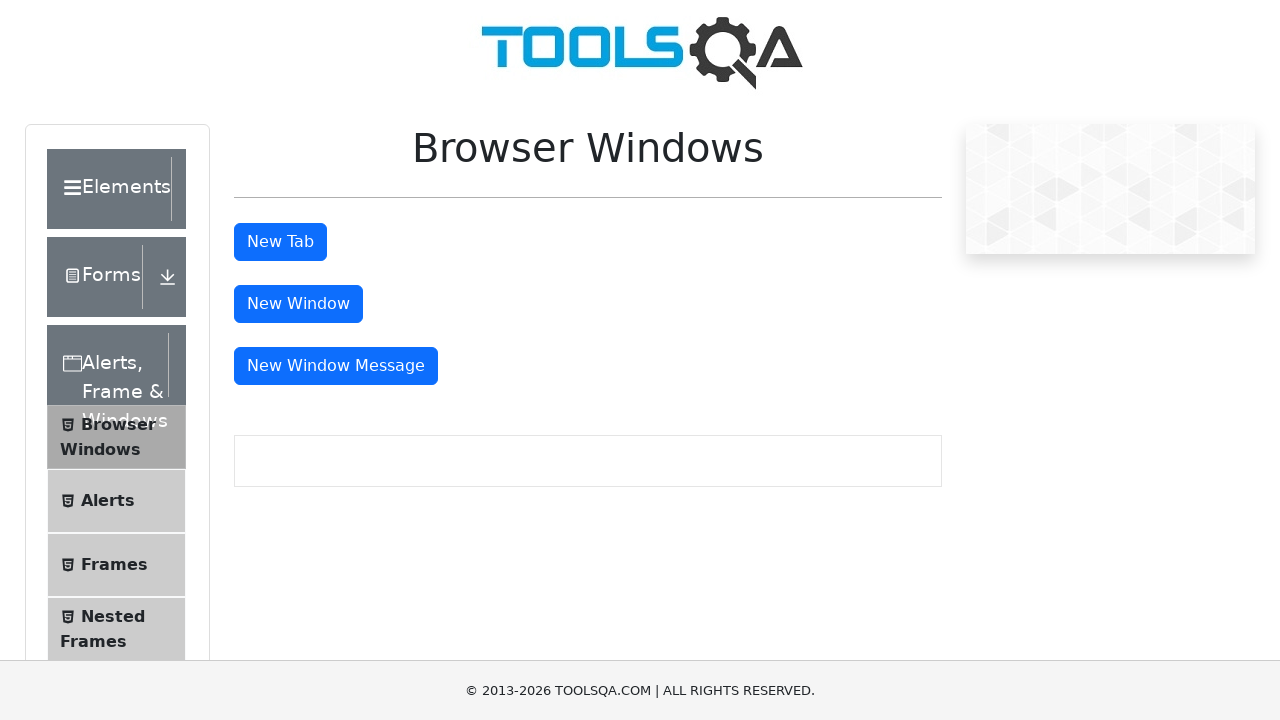

Clicked new window button to open additional window at (298, 304) on #windowButton
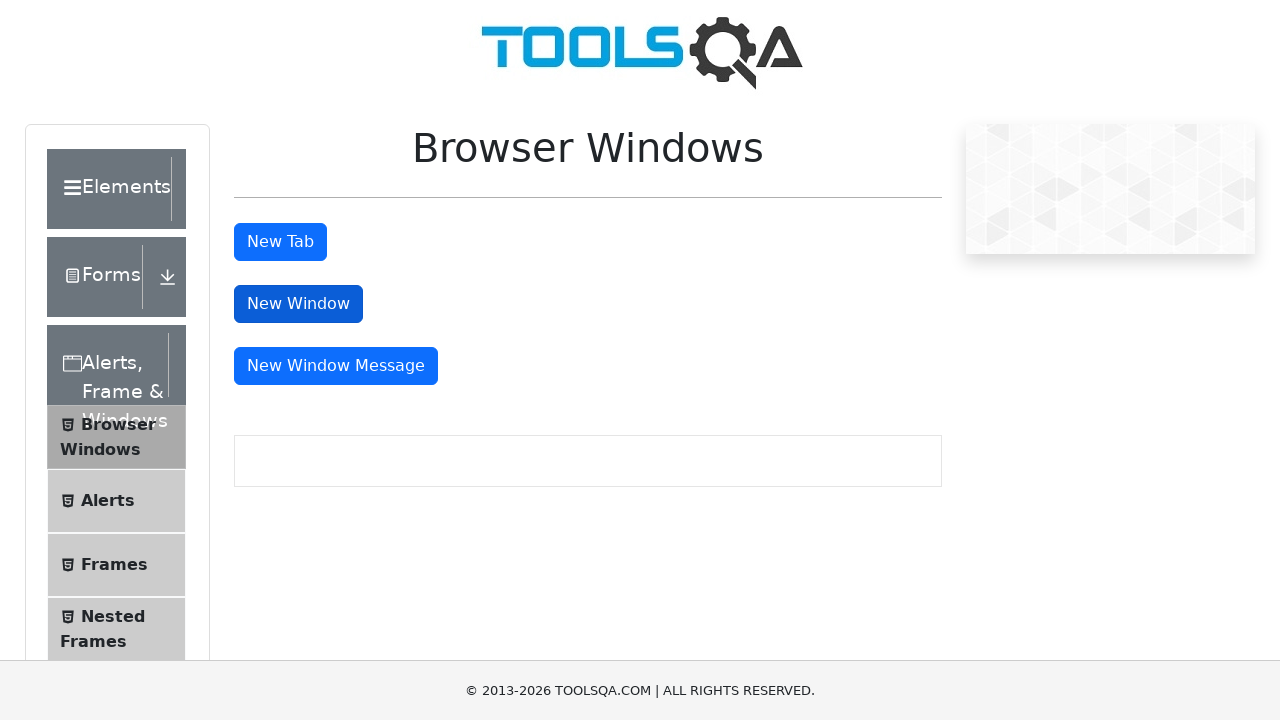

New window opened and captured
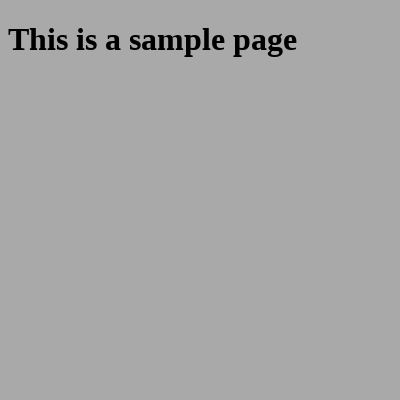

Waited for sample heading element to load in new window
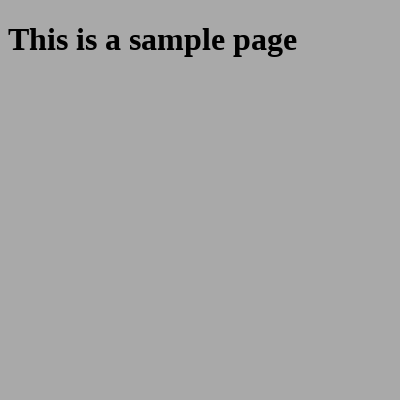

Located sample heading element
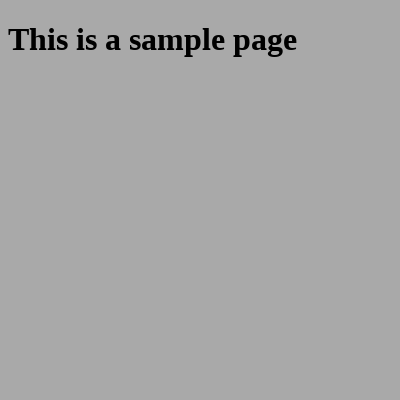

Verified sample heading text is visible in new window
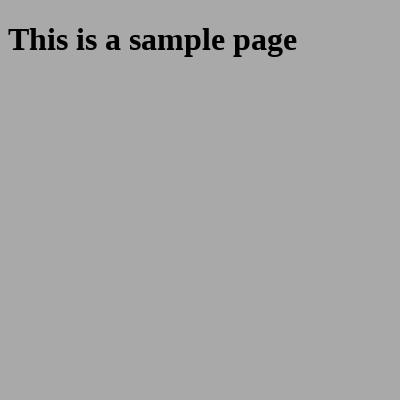

Retrieved parent window title: demosite
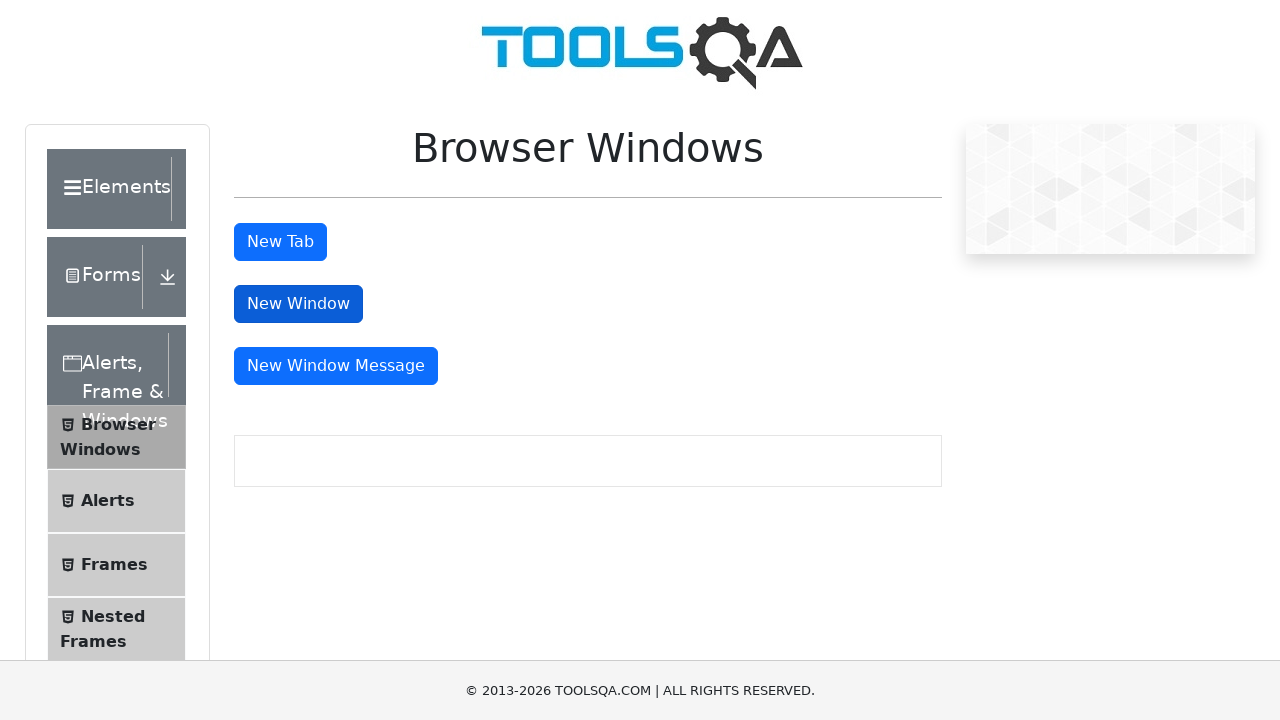

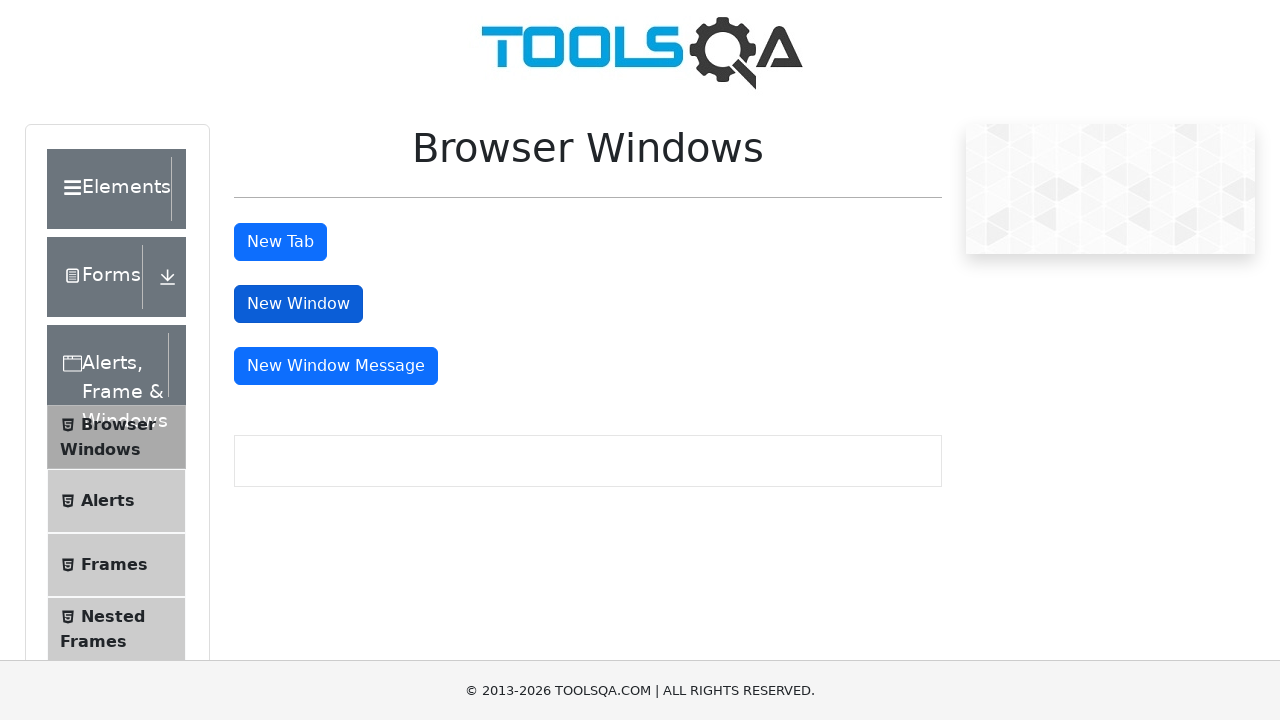